Counts links on a page, focusing on footer section and first column, then opens each link in the first footer column in a new tab

Starting URL: https://rahulshettyacademy.com/AutomationPractice/

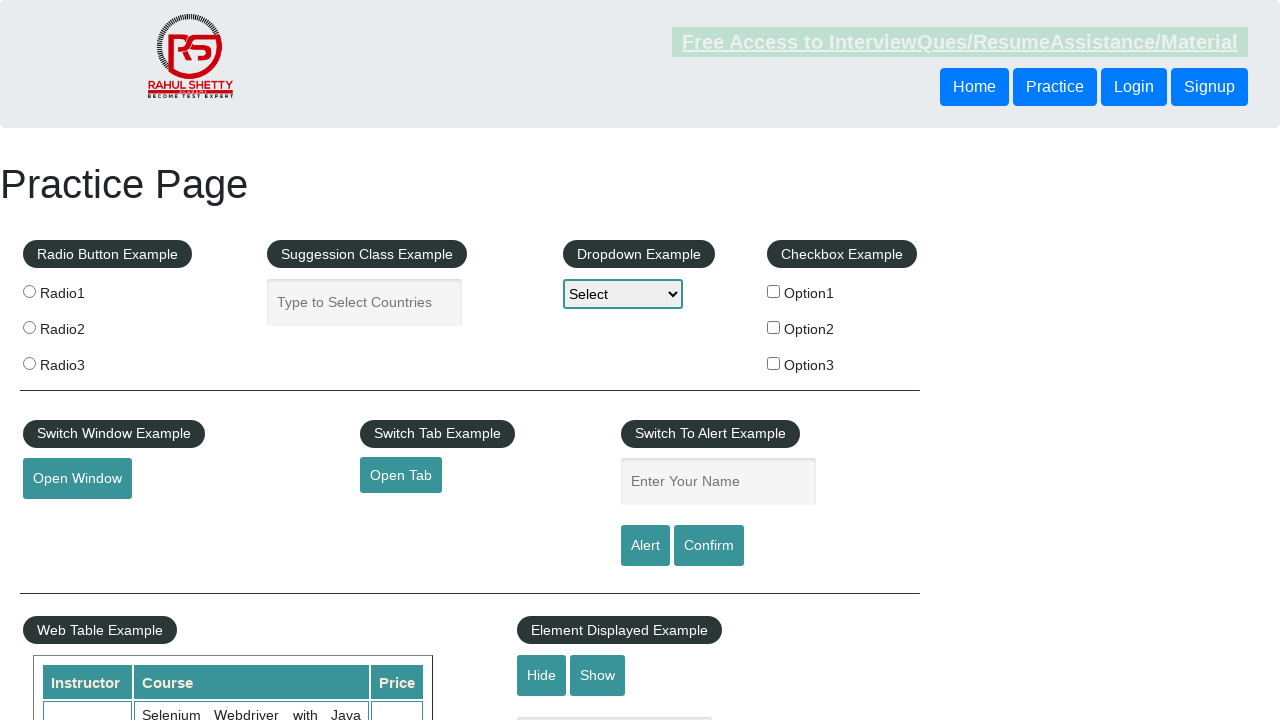

Counted total links on page
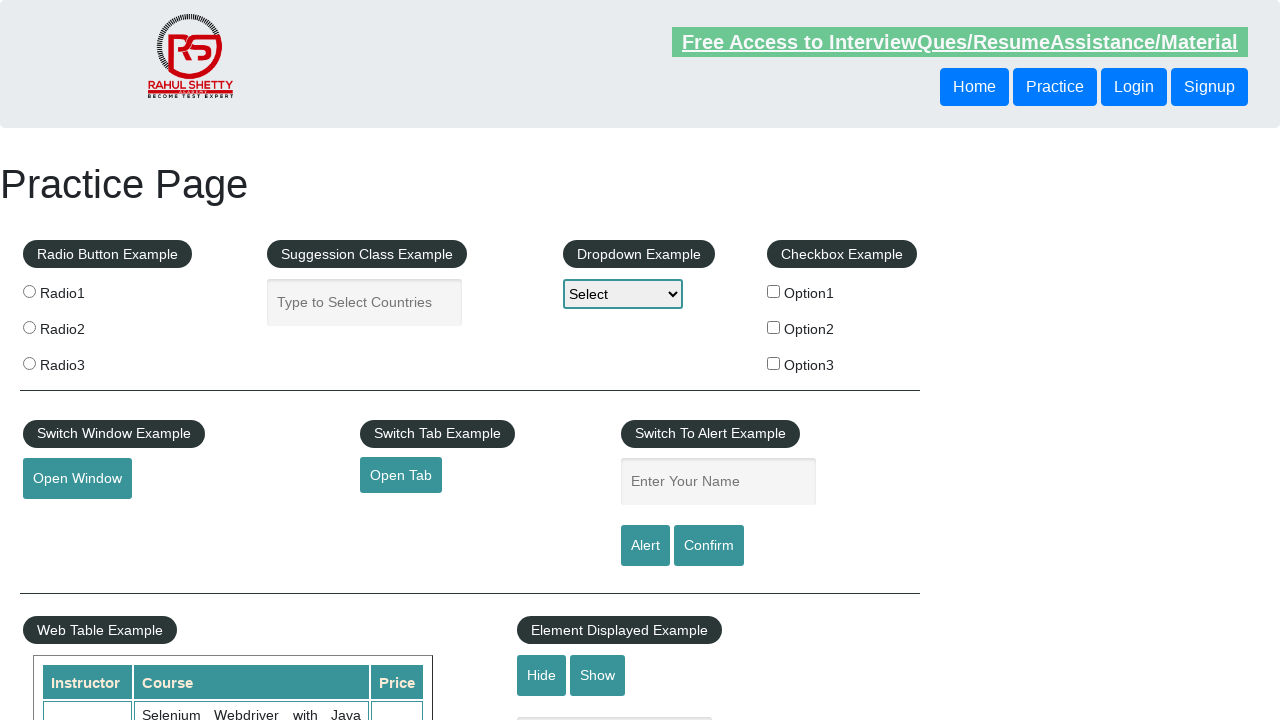

Counted links in footer section
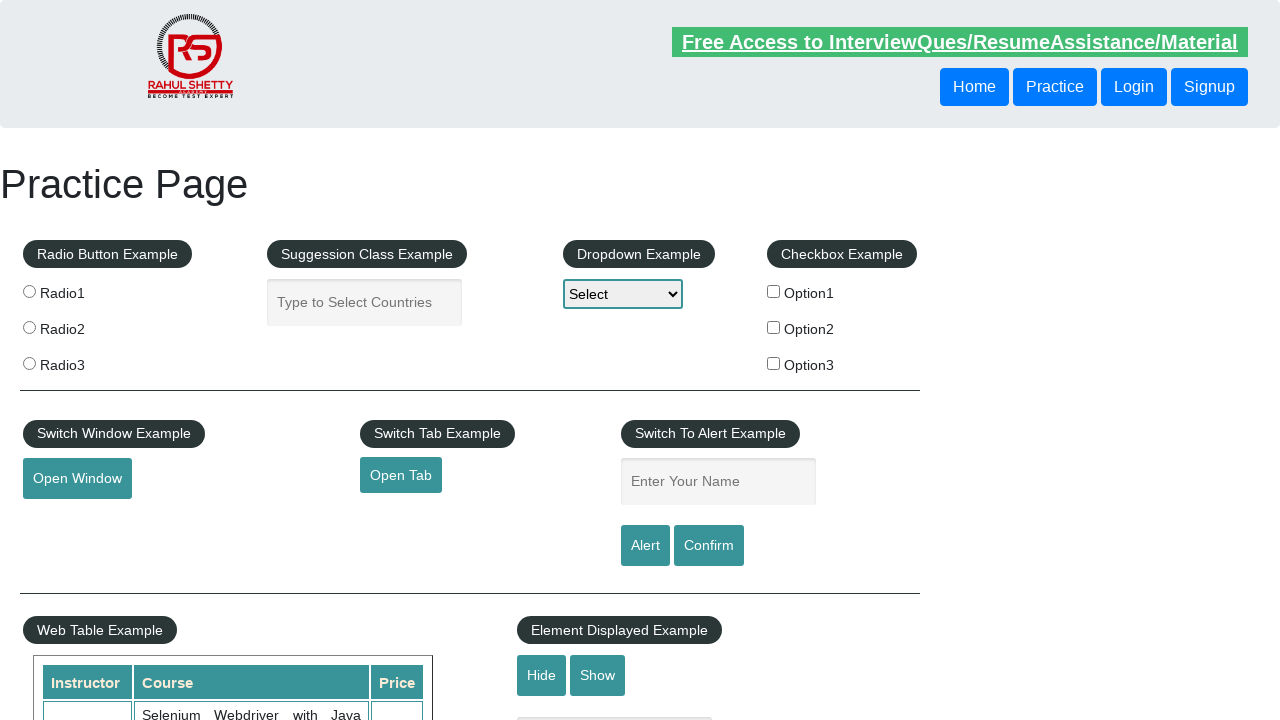

Counted links in first footer column
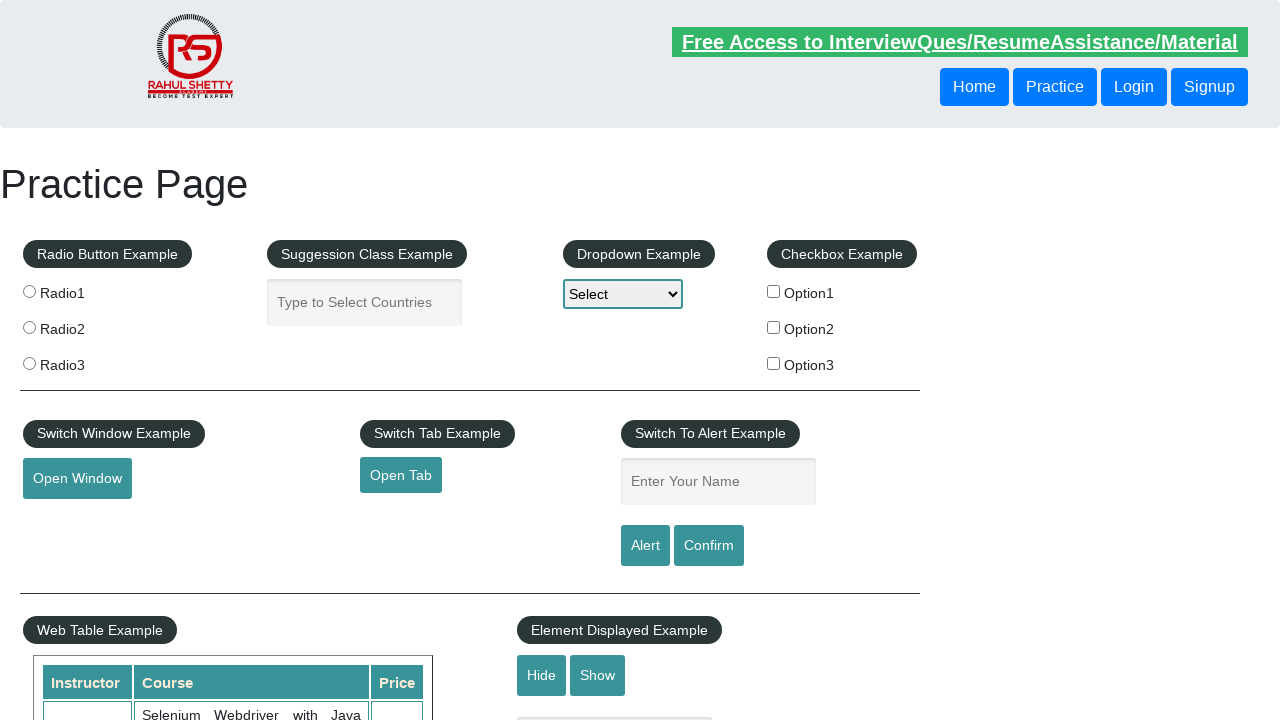

Opened link 1 from first footer column in new tab
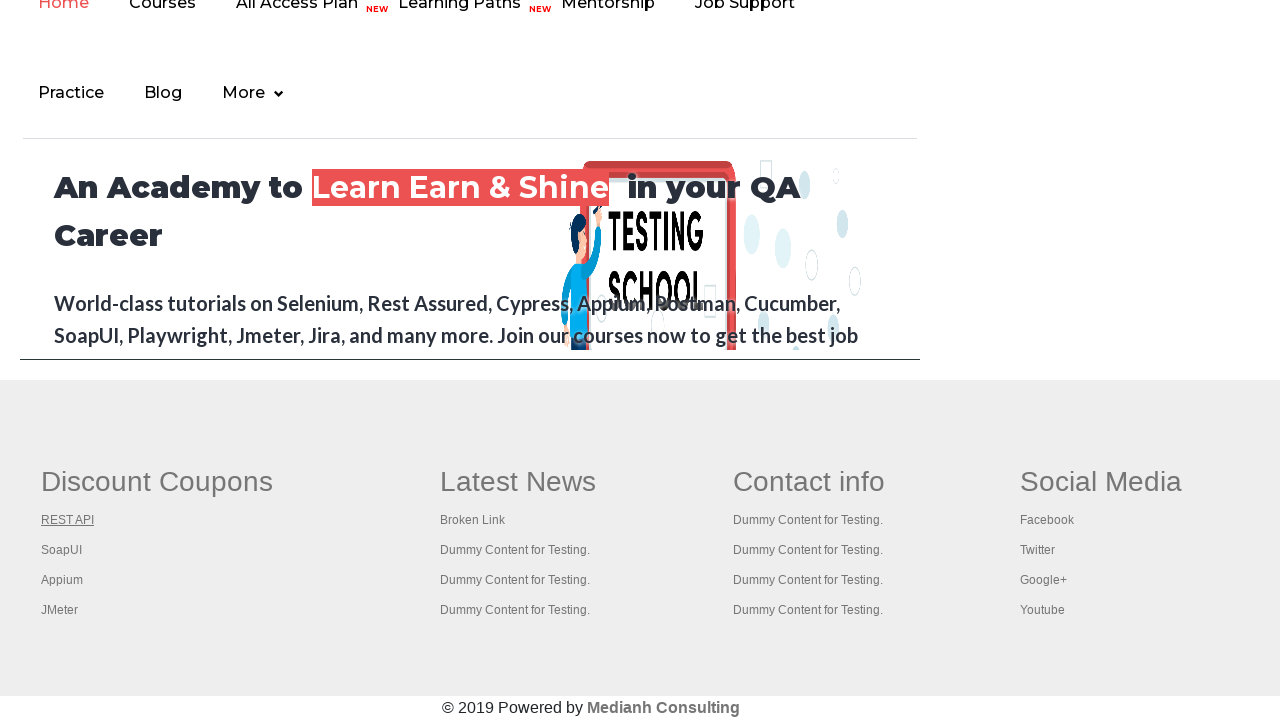

Opened link 2 from first footer column in new tab
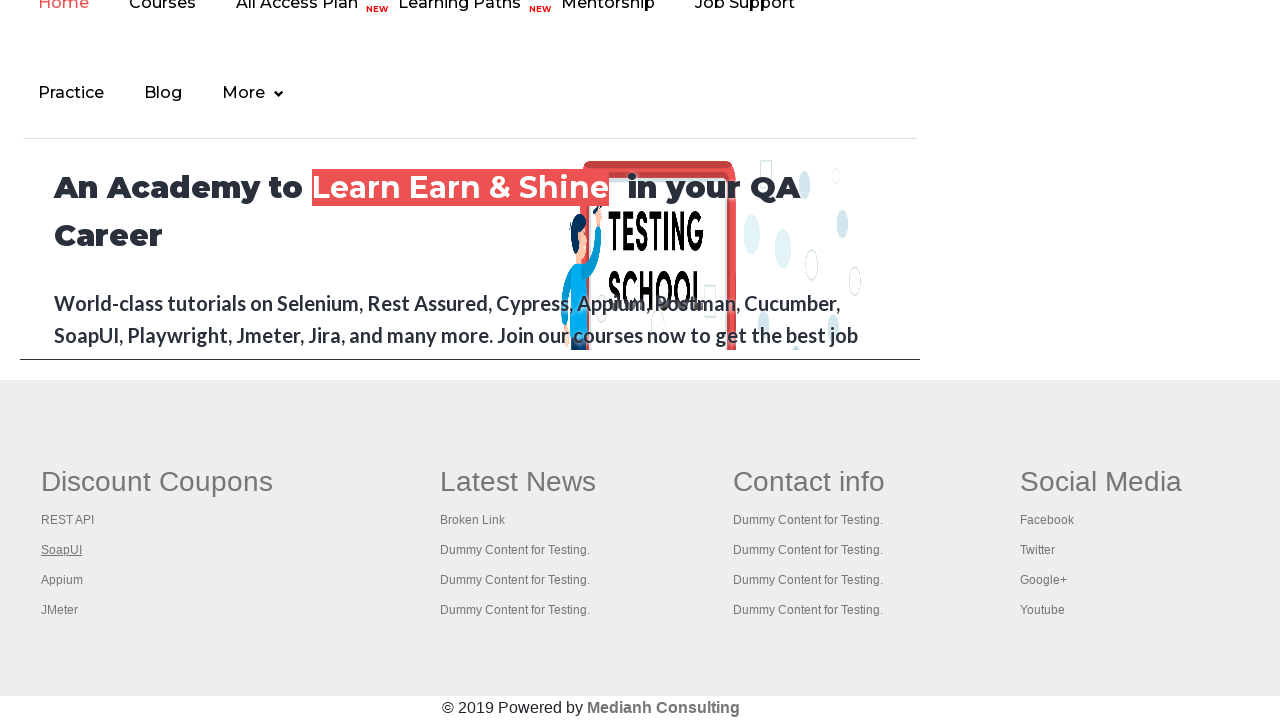

Opened link 3 from first footer column in new tab
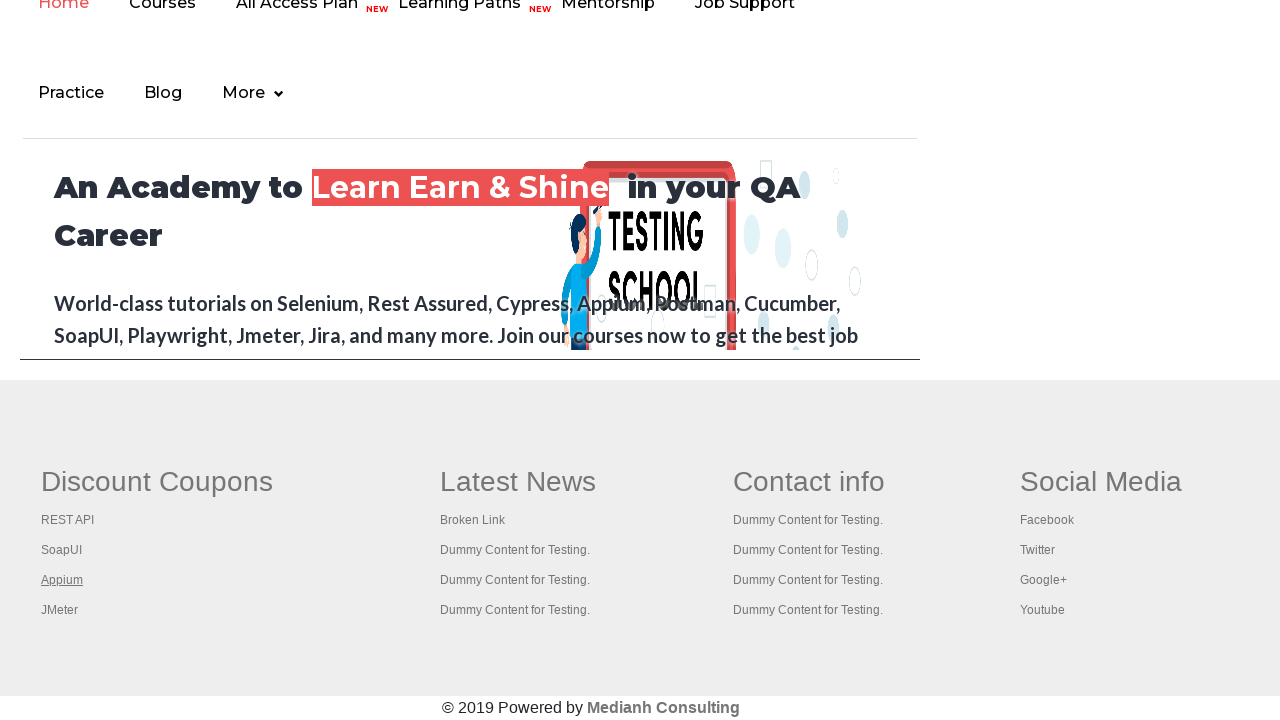

Opened link 4 from first footer column in new tab
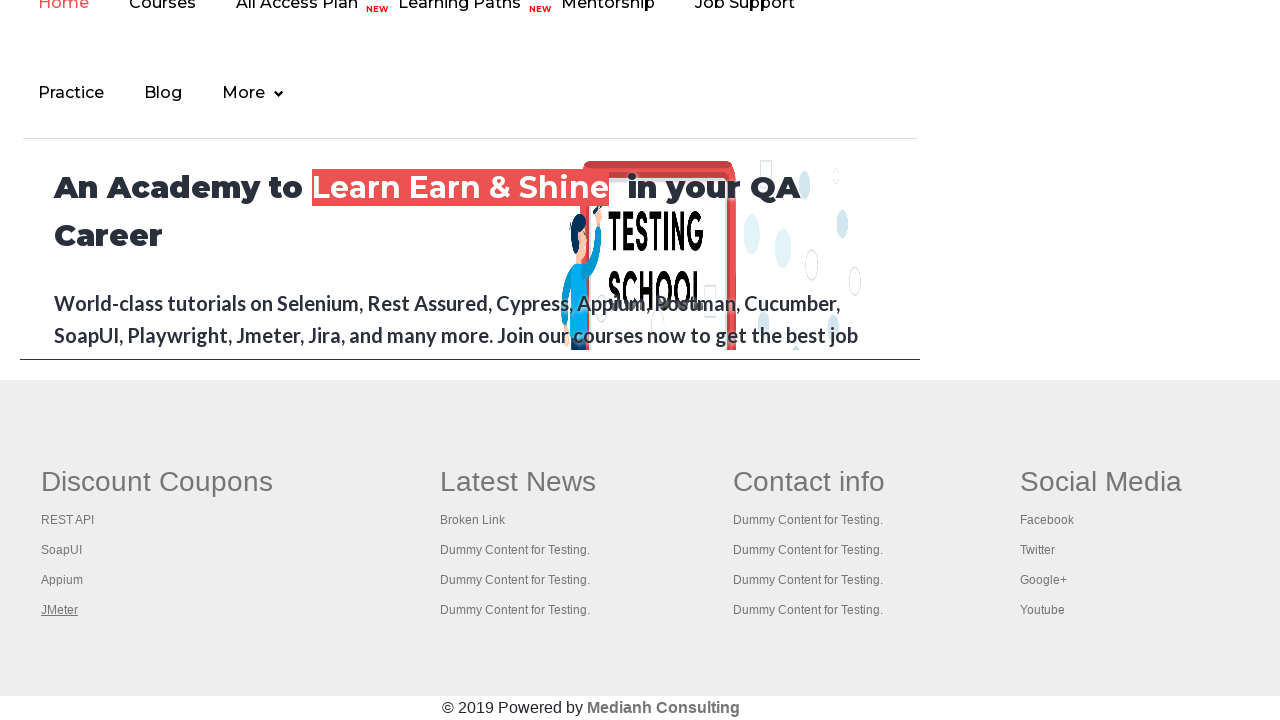

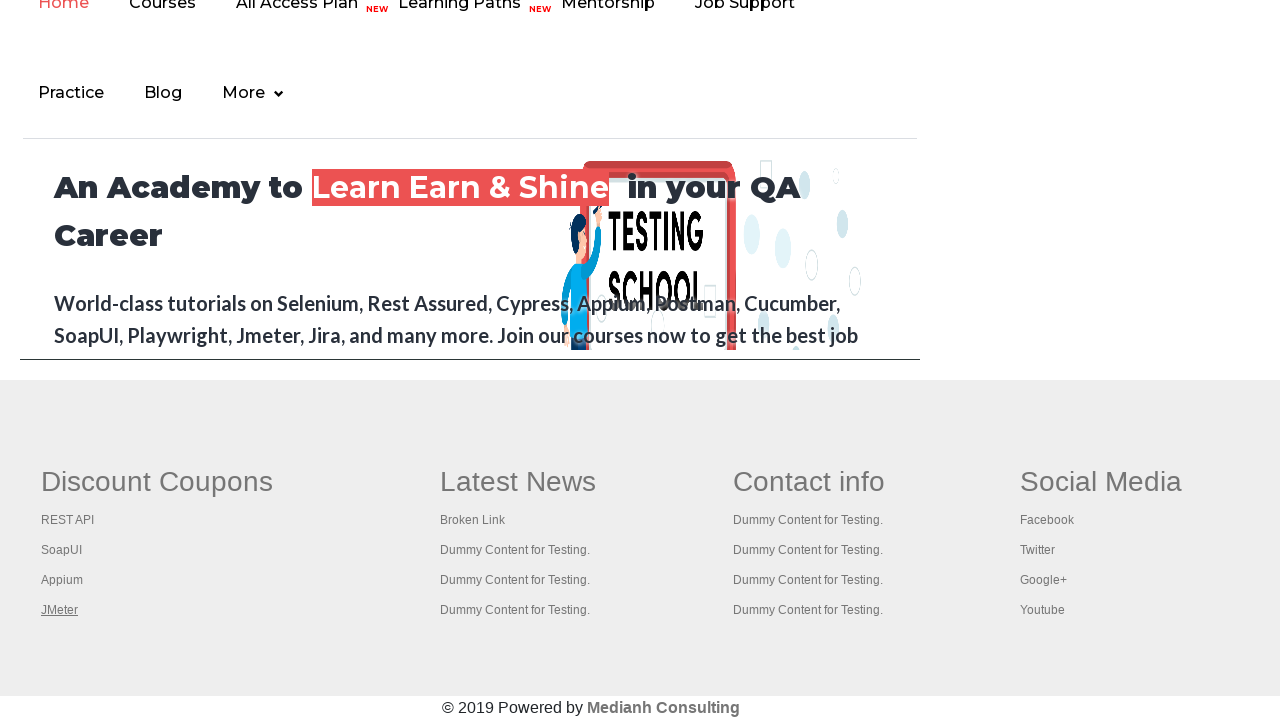